Tests JavaScript alert handling by clicking a button that triggers an alert and then accepting/dismissing the alert dialog.

Starting URL: https://formy-project.herokuapp.com/switch-window

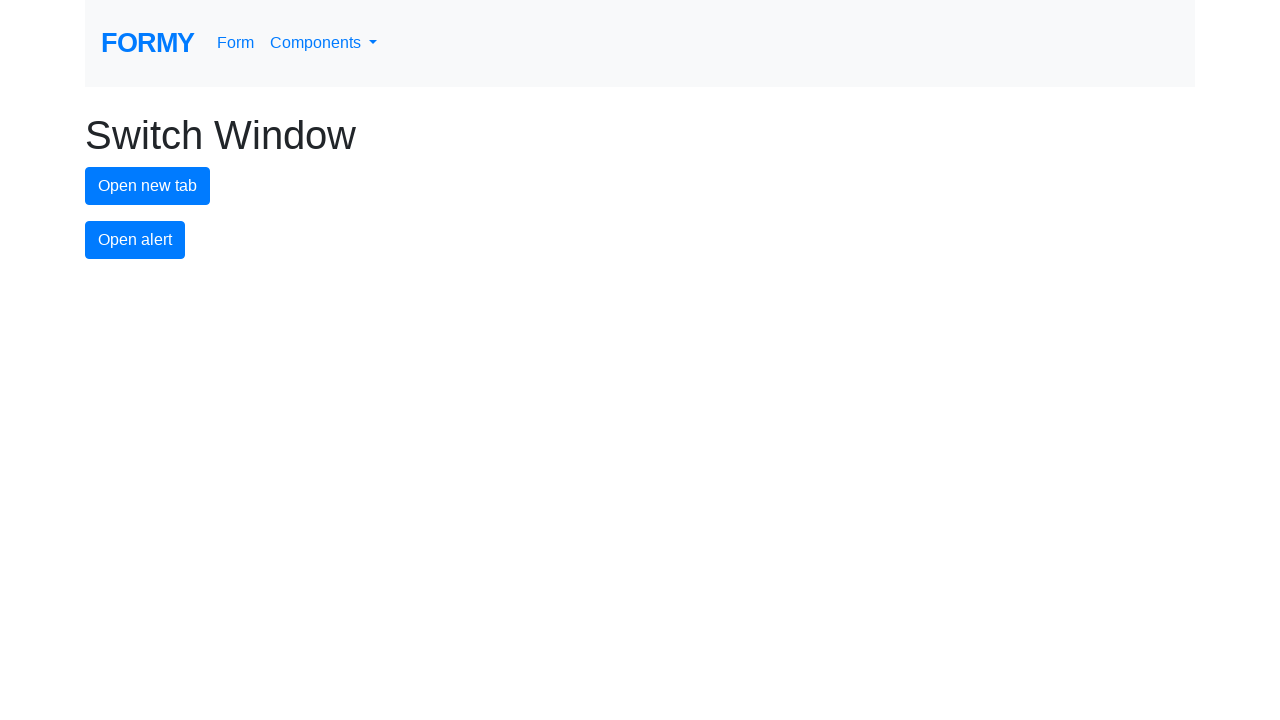

Set up dialog handler to auto-accept alerts
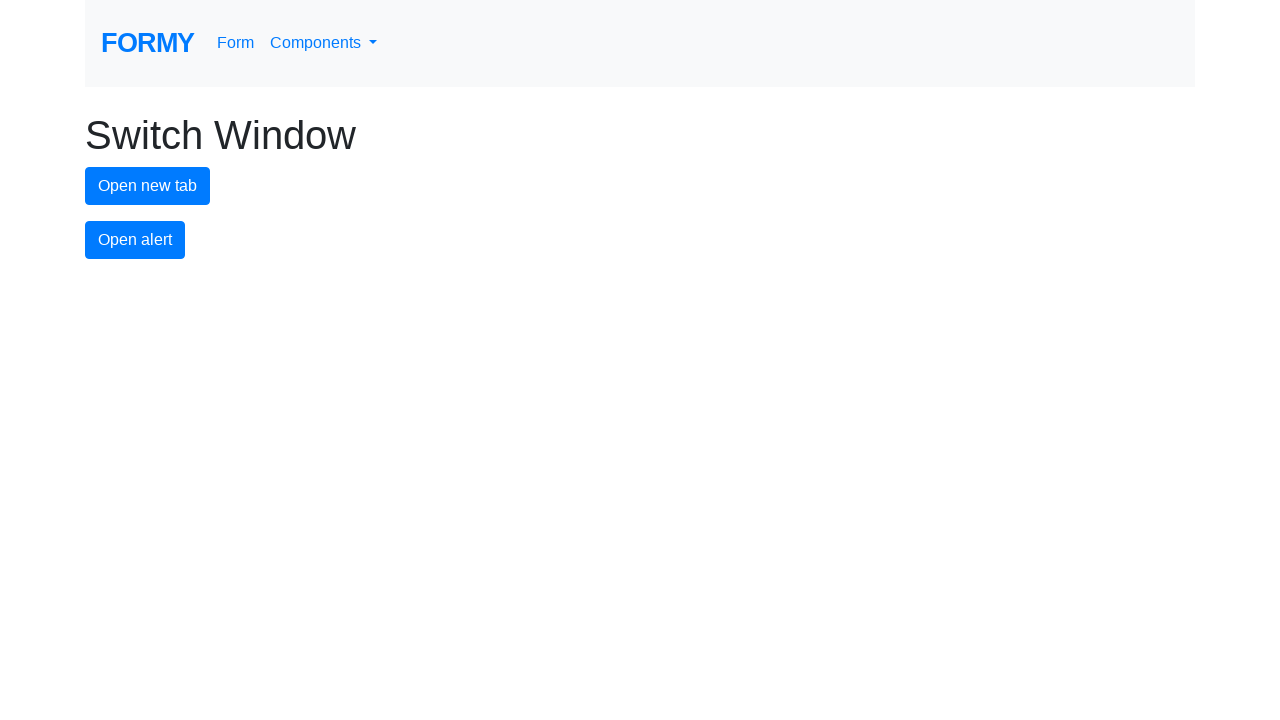

Clicked alert button to trigger JavaScript alert at (135, 240) on #alert-button
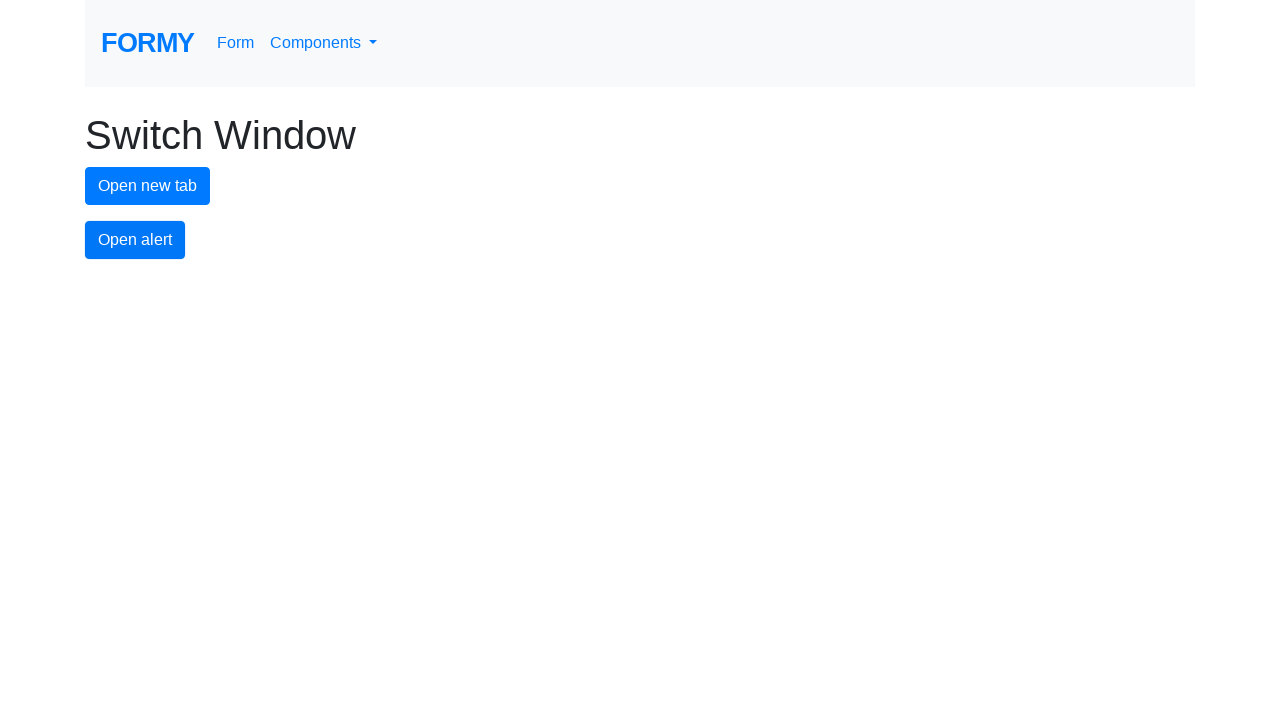

Waited for alert dialog to be processed
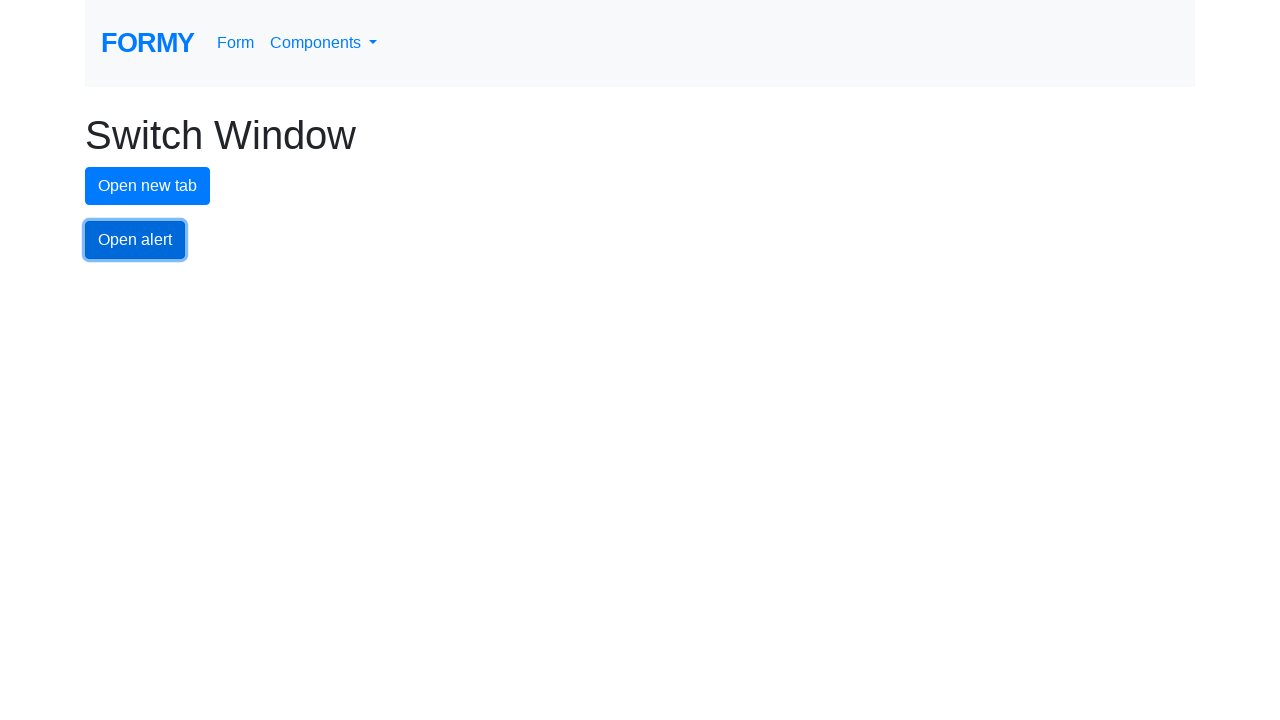

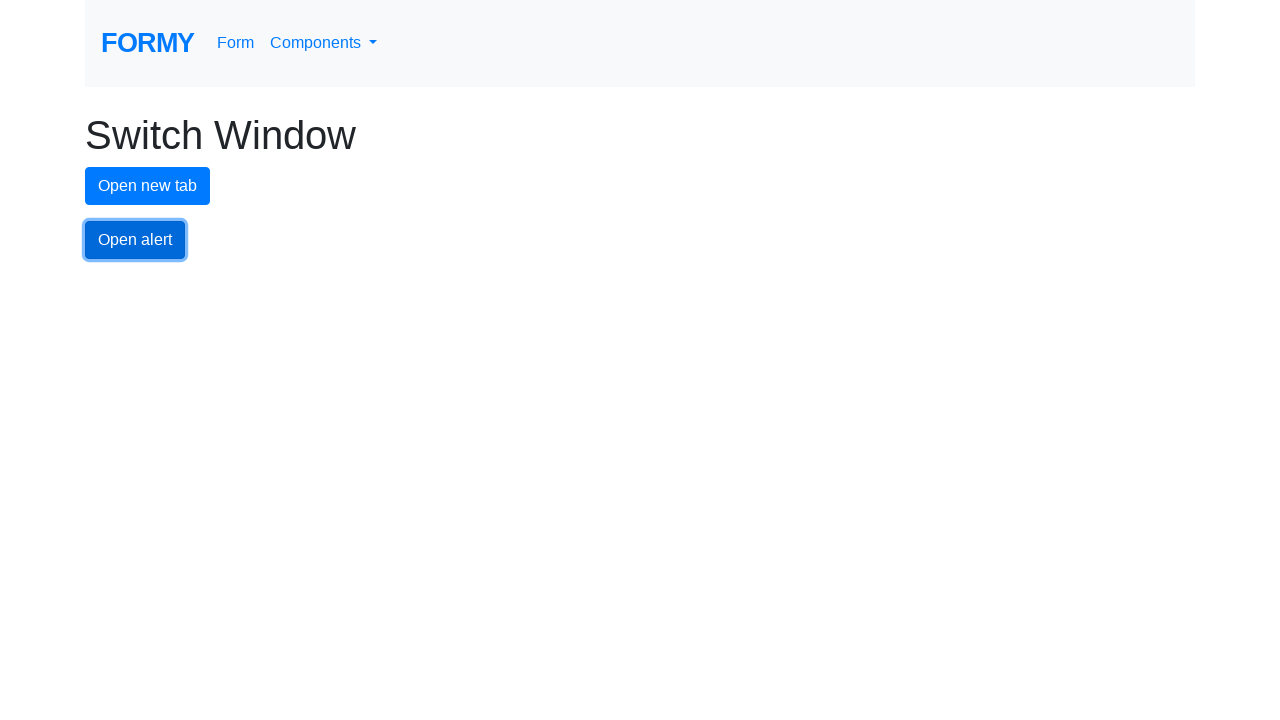